Tests WebdriverIO documentation site by navigating to API docs page and performing a search with text input

Starting URL: https://v5.webdriver.io/

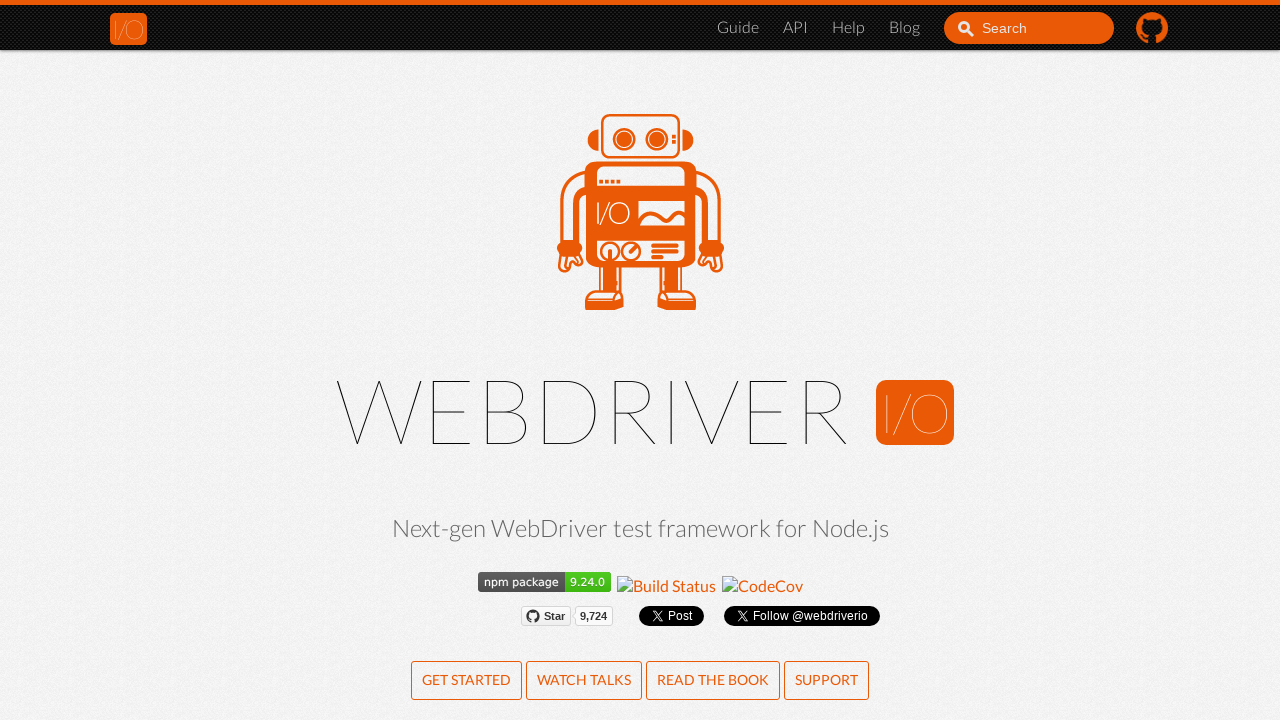

Clicked API docs link to navigate to API documentation page at (796, 28) on a[href="/docs/api.html"]
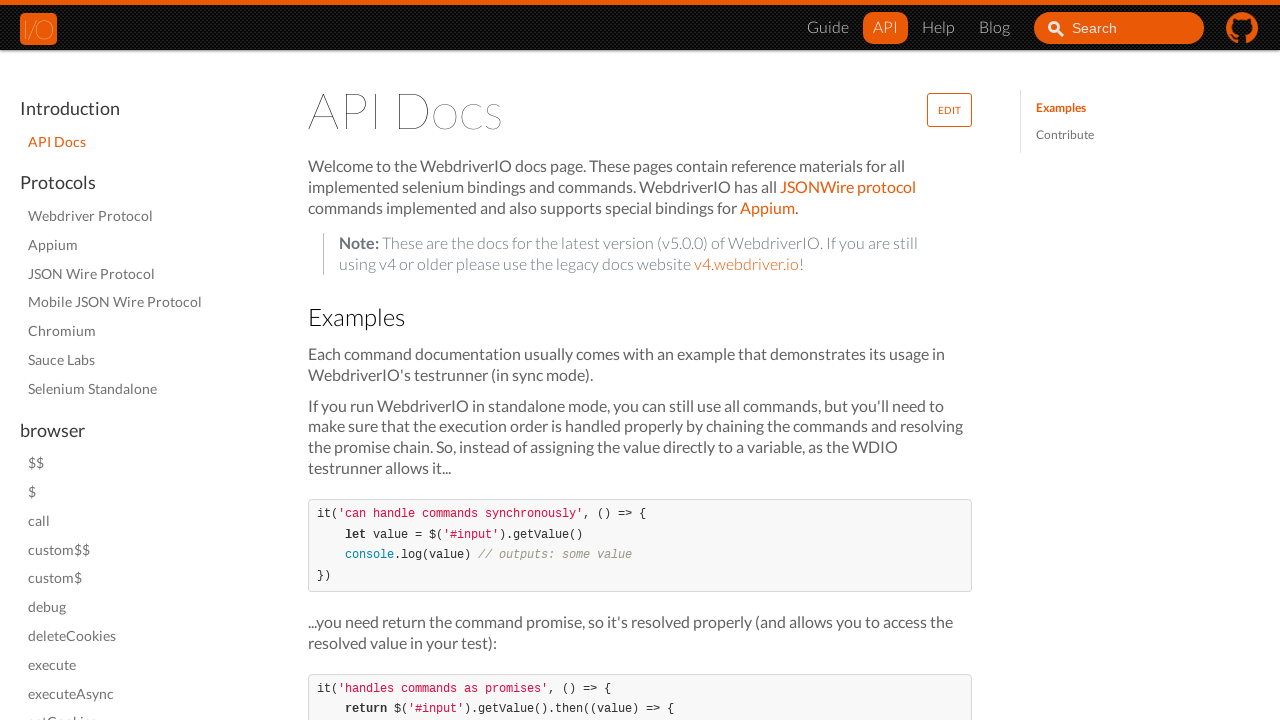

API docs page loaded with postHeaderTitle element visible
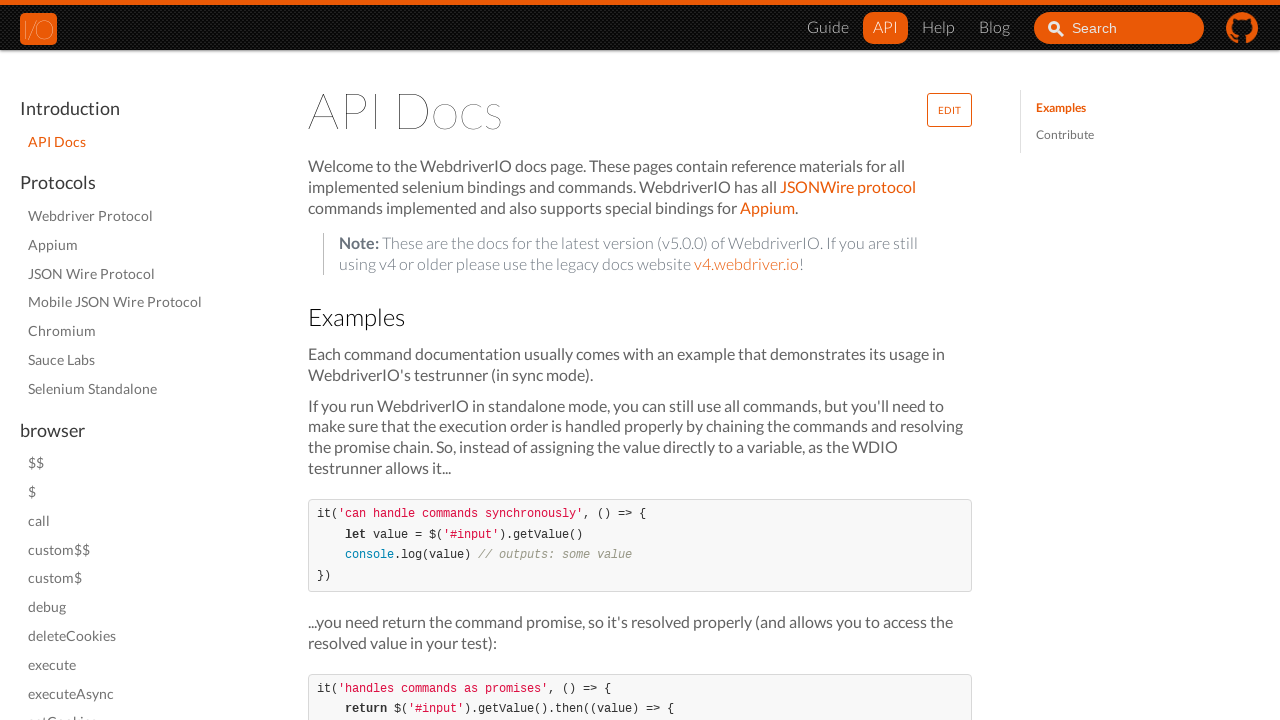

Filled search input with 'test is' on #search_input_react
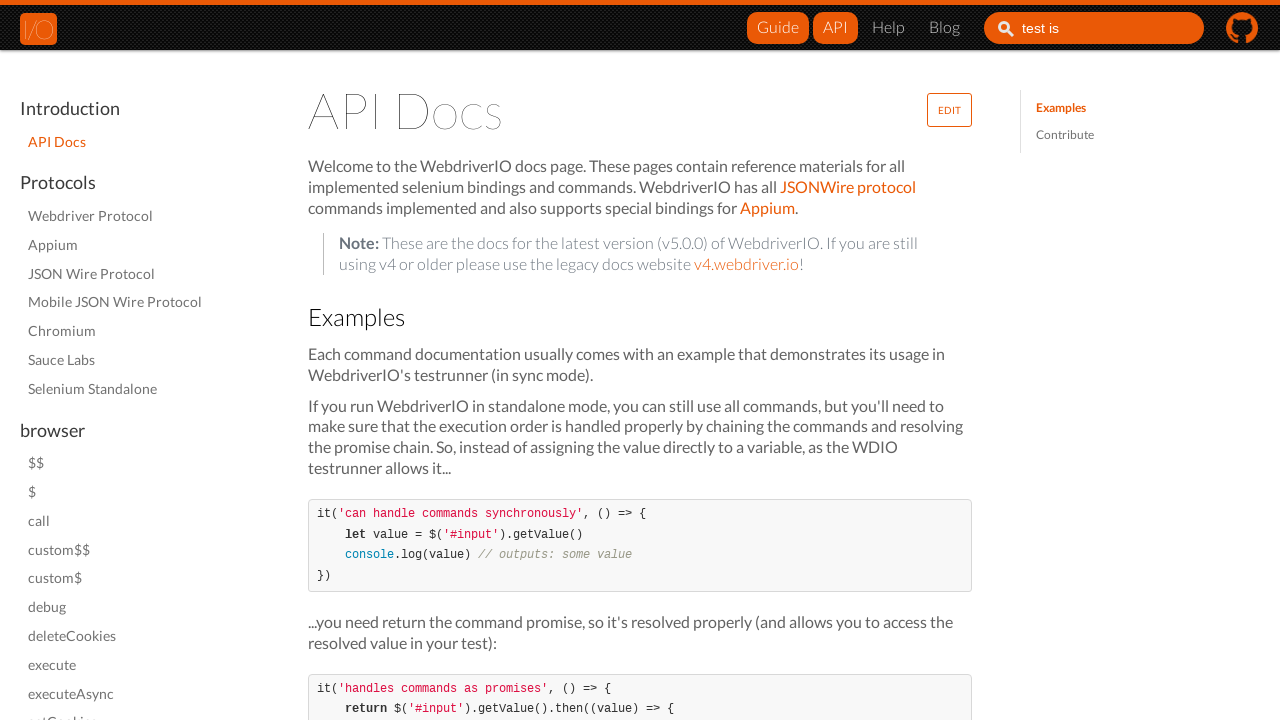

Appended ' DONE!' to search input, final text: 'test is DONE!' on #search_input_react
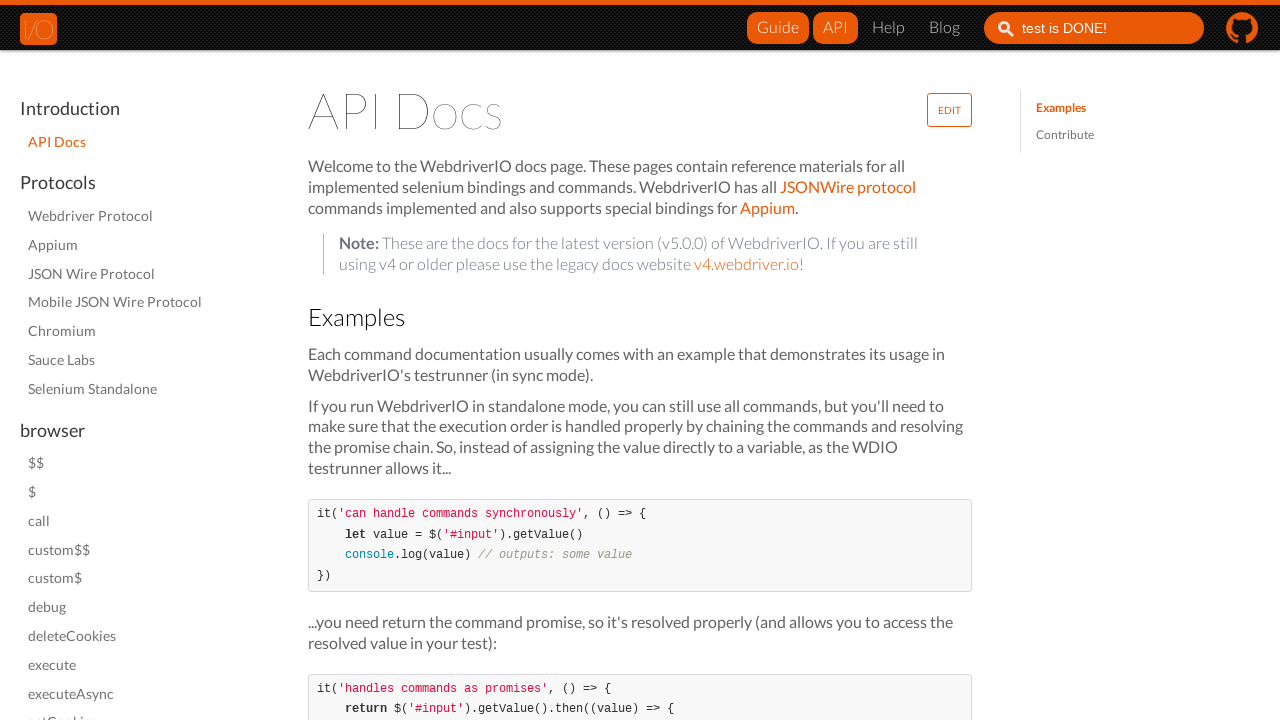

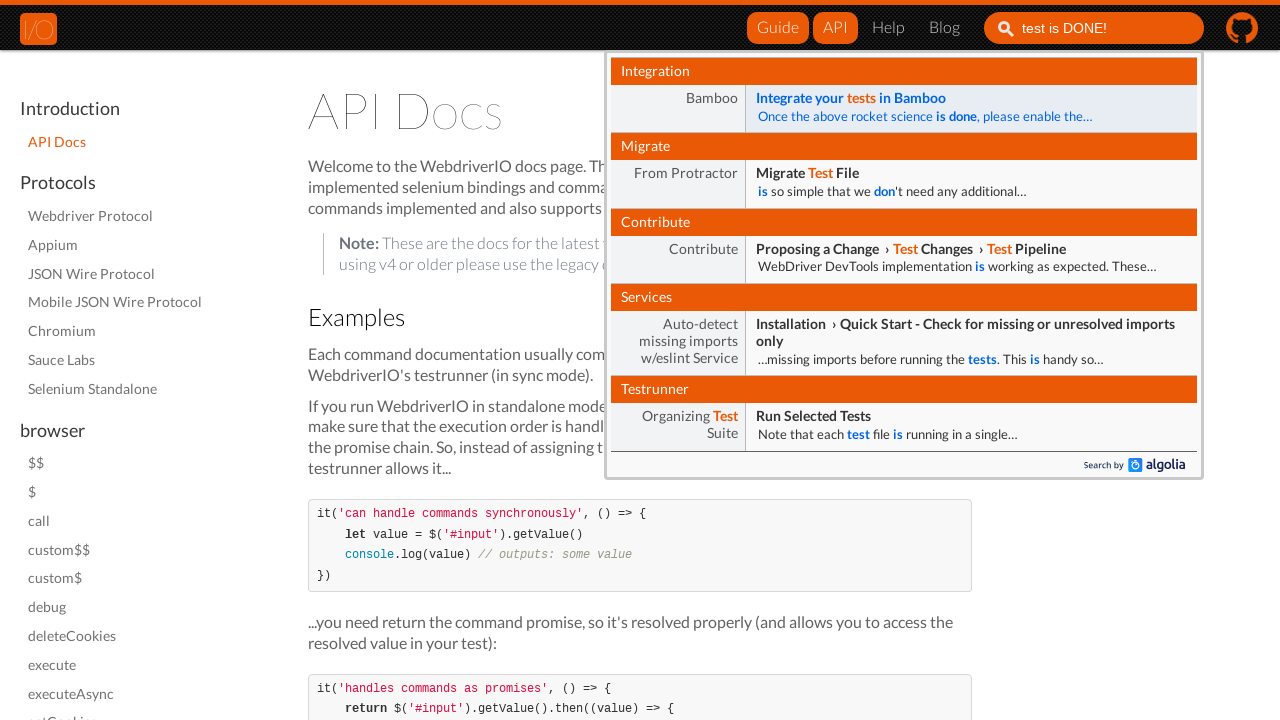